Navigates to the NFM (National Forum of Music) Wroclaw website and verifies the page loads by checking the URL

Starting URL: https://www.nfm.wroclaw.pl/

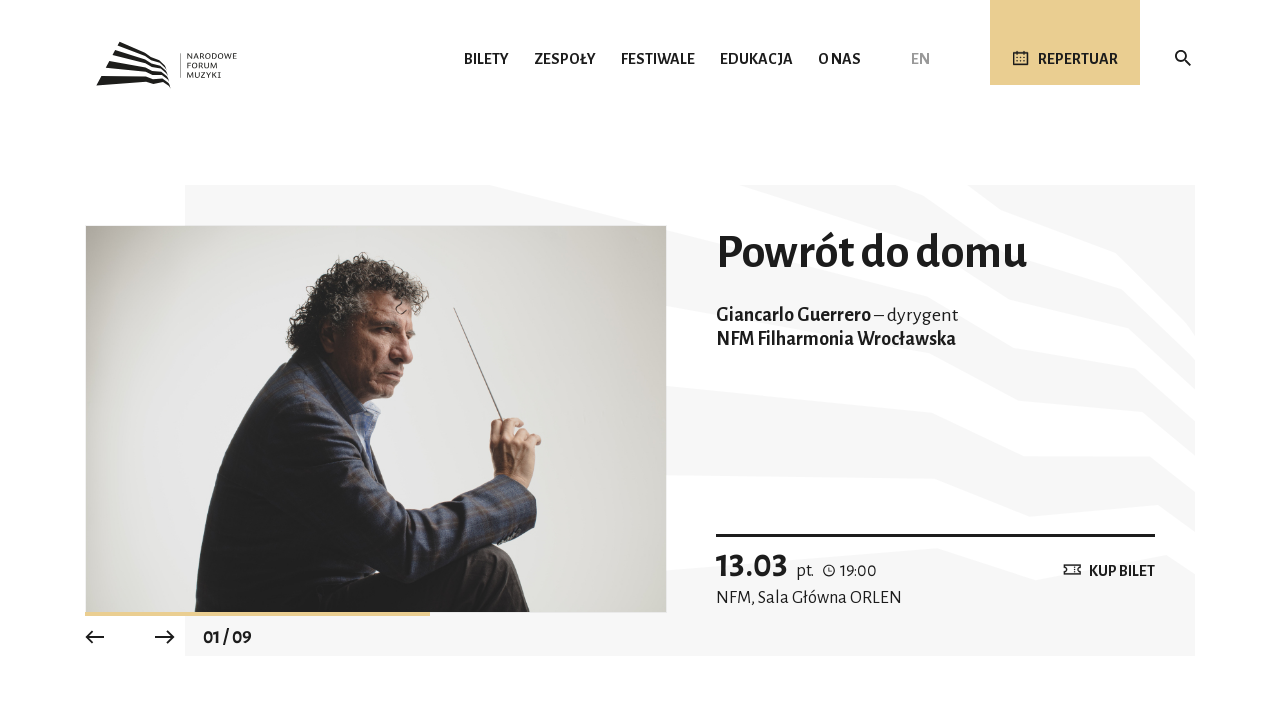

Waited for page to load - domcontentloaded state reached
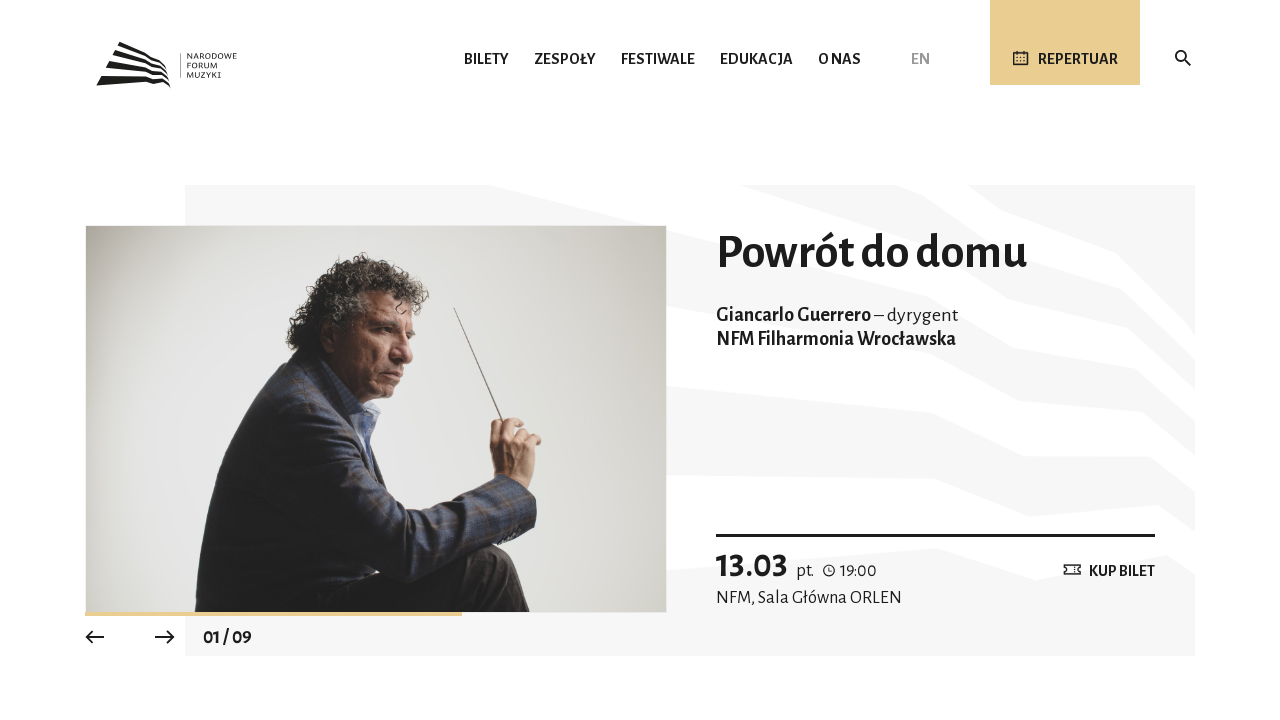

Retrieved current URL: https://www.nfm.wroclaw.pl/
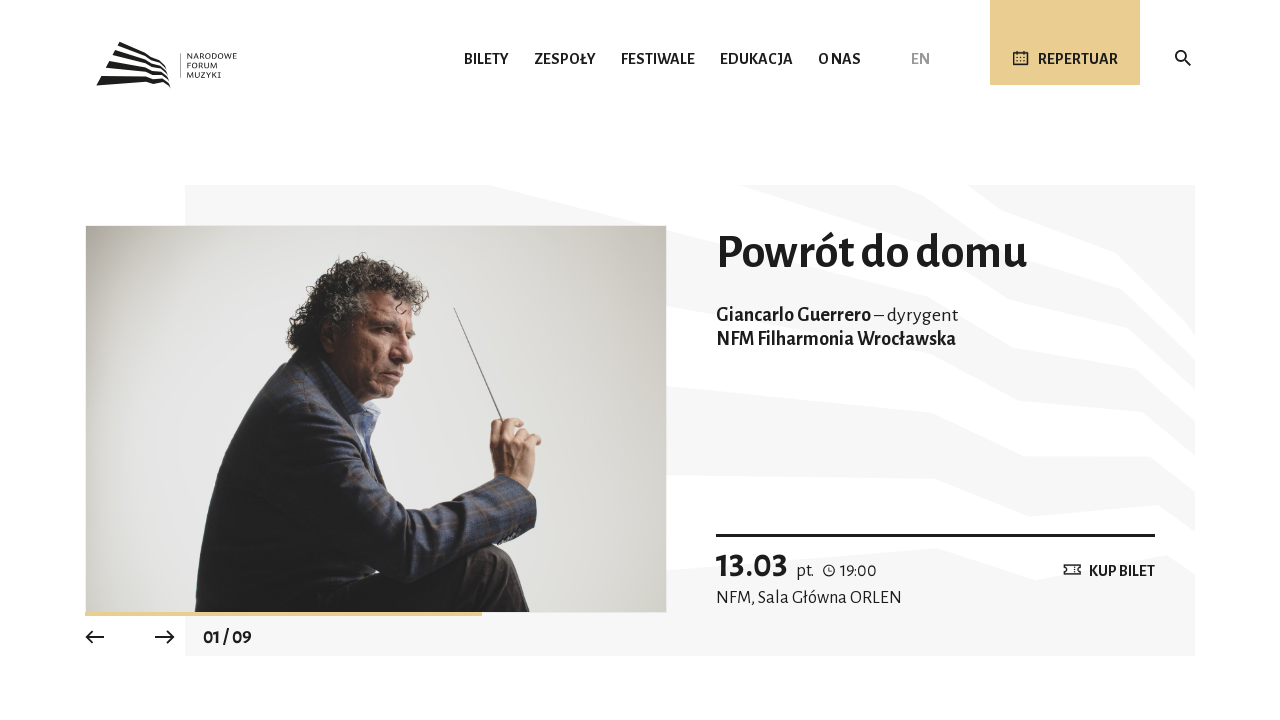

Verified that URL contains 'nfm.wroclaw.pl' - NFM Wroclaw website confirmed
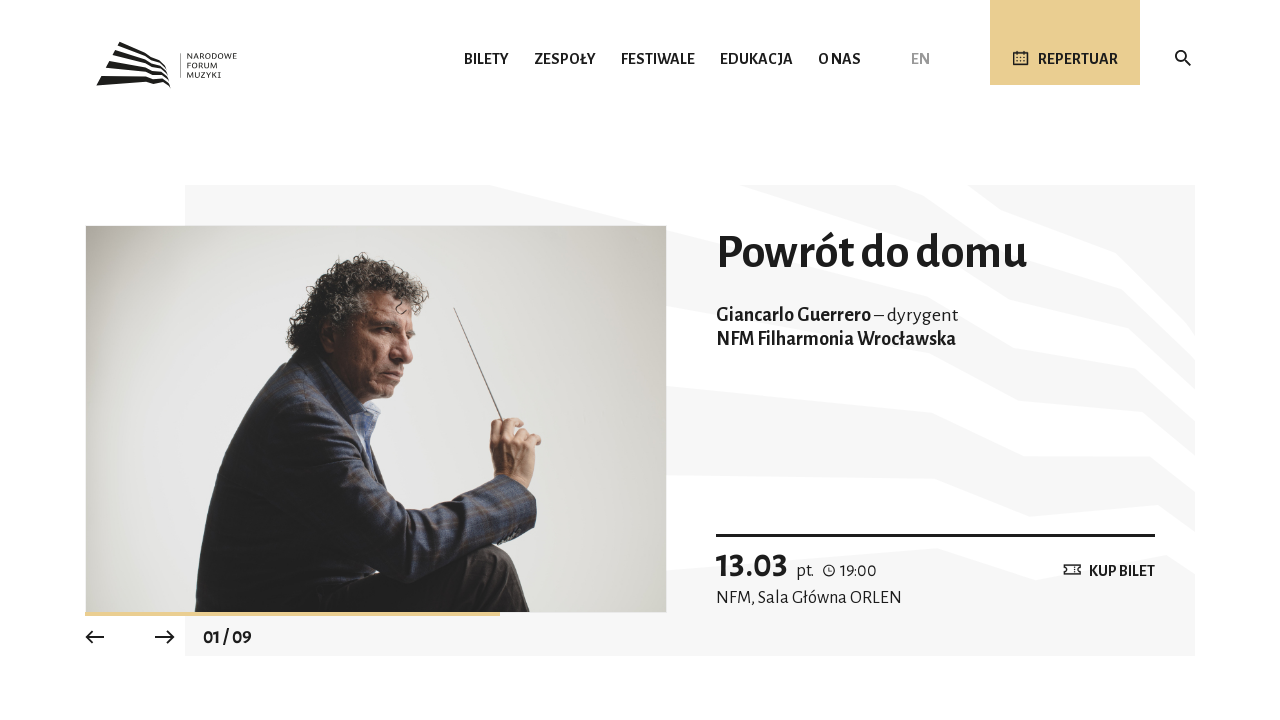

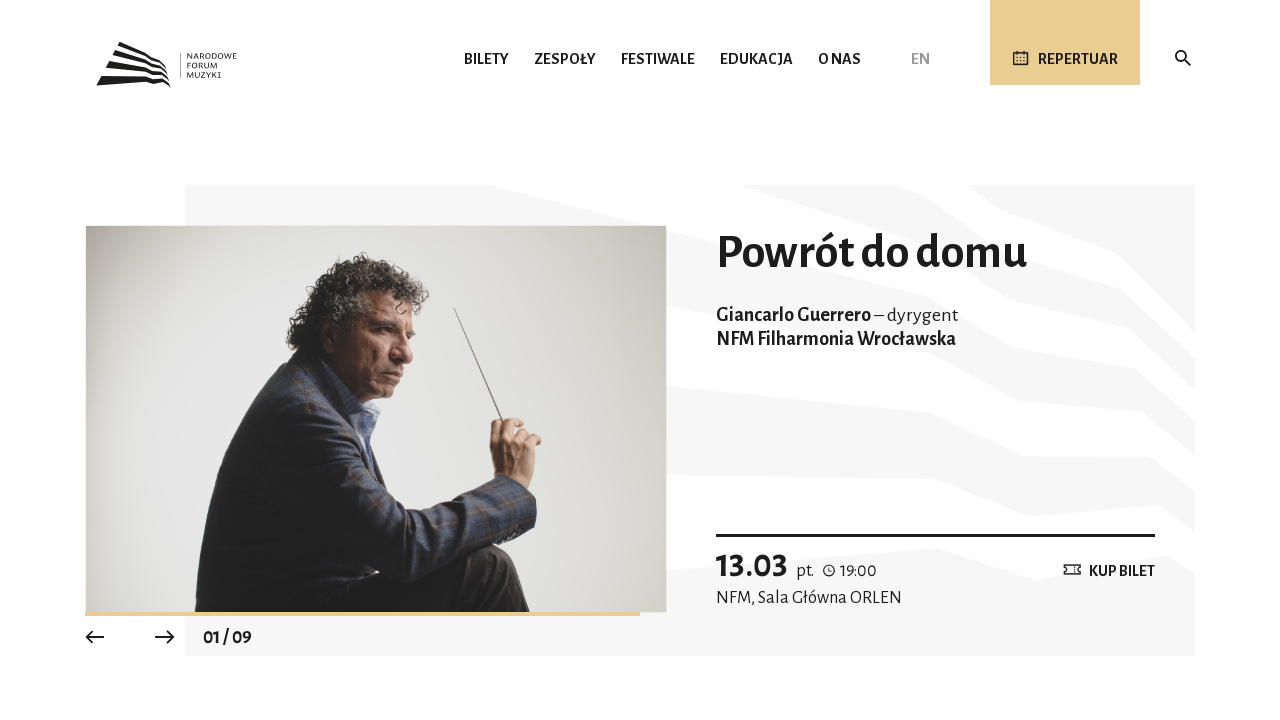